Tests checkbox and radio button interactions including hotel ratings and bed types

Starting URL: https://jqueryui.com/checkboxradio/

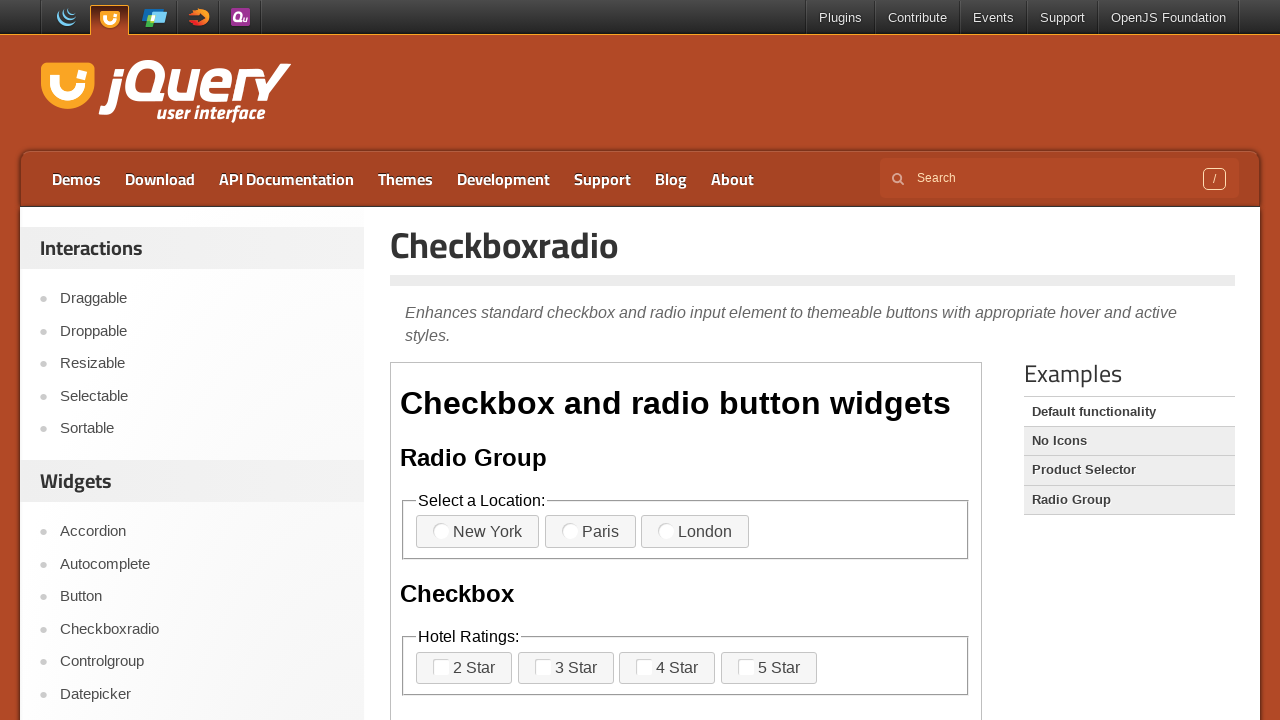

Located iframe containing checkbox/radio demo
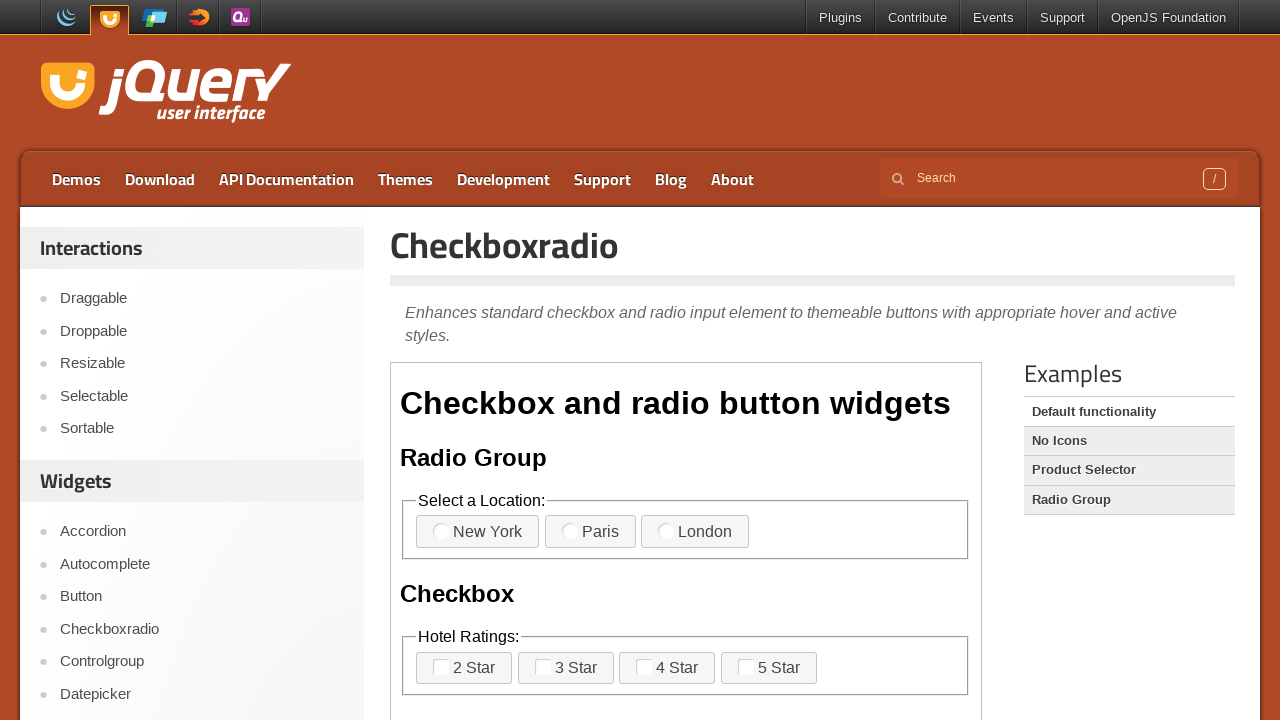

Clicked radio button 1 (first location) at (478, 532) on iframe >> nth=0 >> internal:control=enter-frame >> label[for='radio-1']
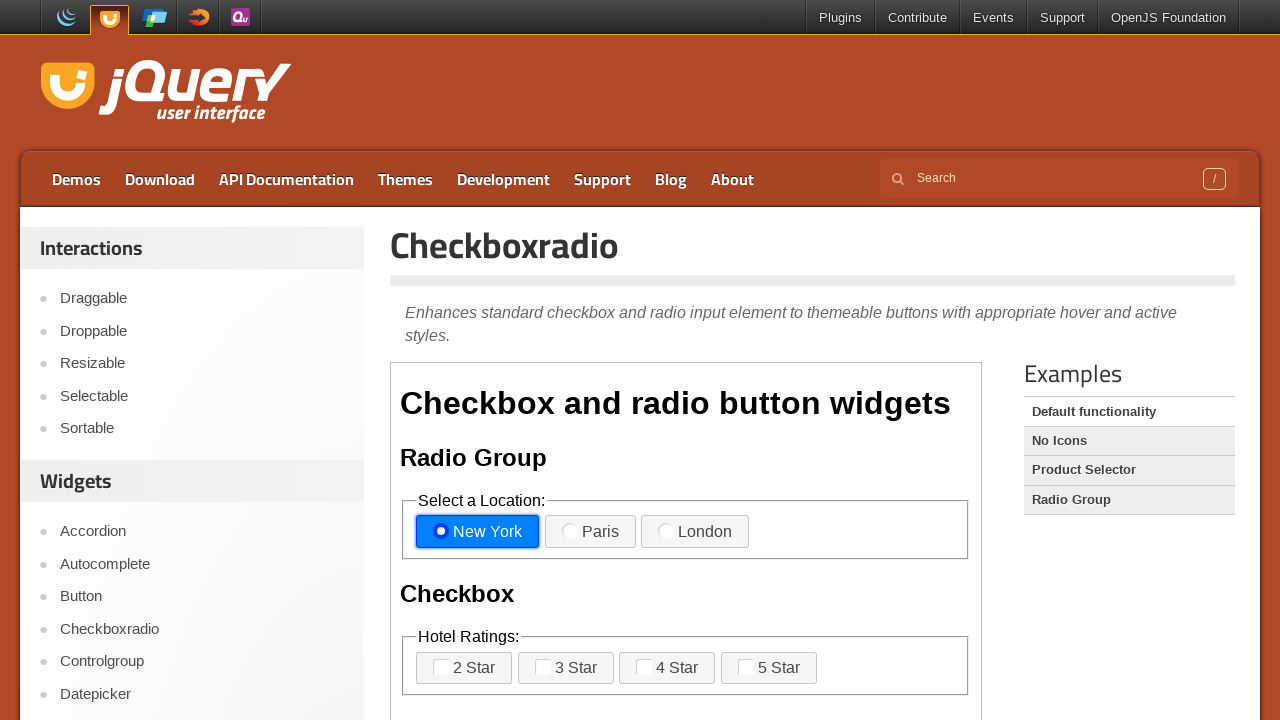

Clicked radio button 2 (second location) at (590, 532) on iframe >> nth=0 >> internal:control=enter-frame >> label[for='radio-2']
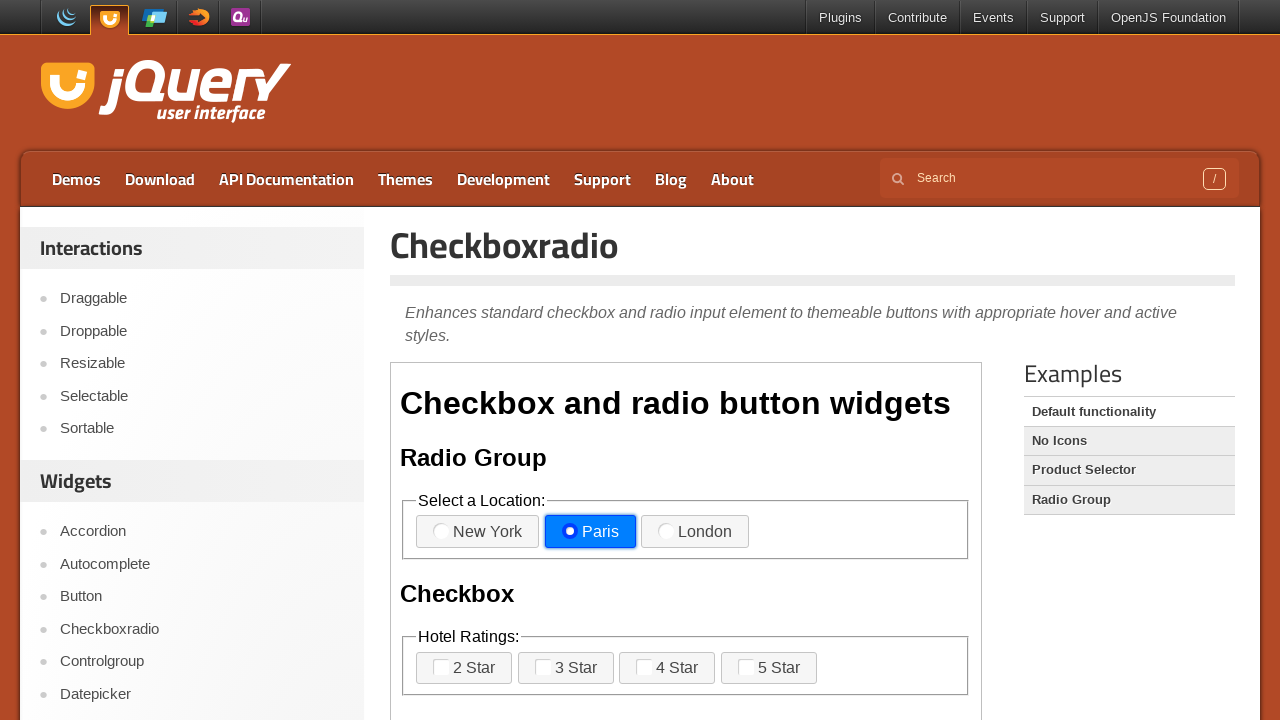

Clicked radio button 3 (third location) at (695, 532) on iframe >> nth=0 >> internal:control=enter-frame >> label[for='radio-3']
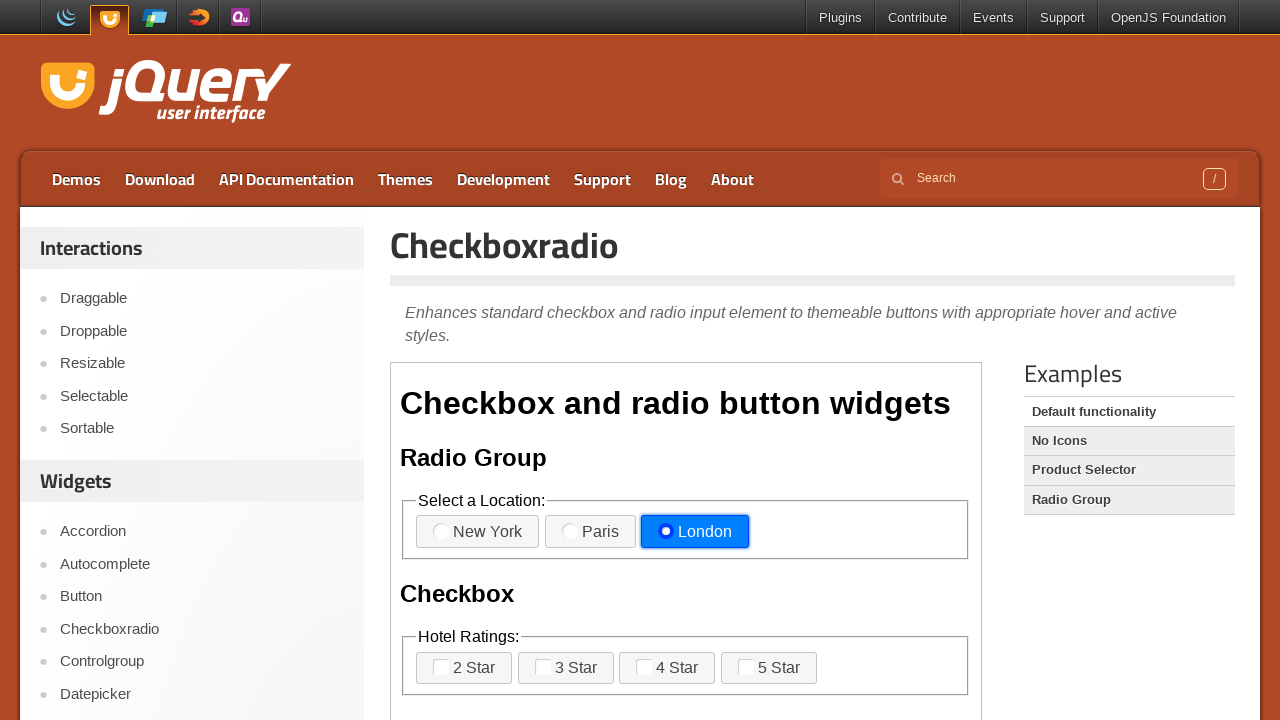

Checked hotel rating checkbox 1 at (464, 668) on iframe >> nth=0 >> internal:control=enter-frame >> label[for='checkbox-1']
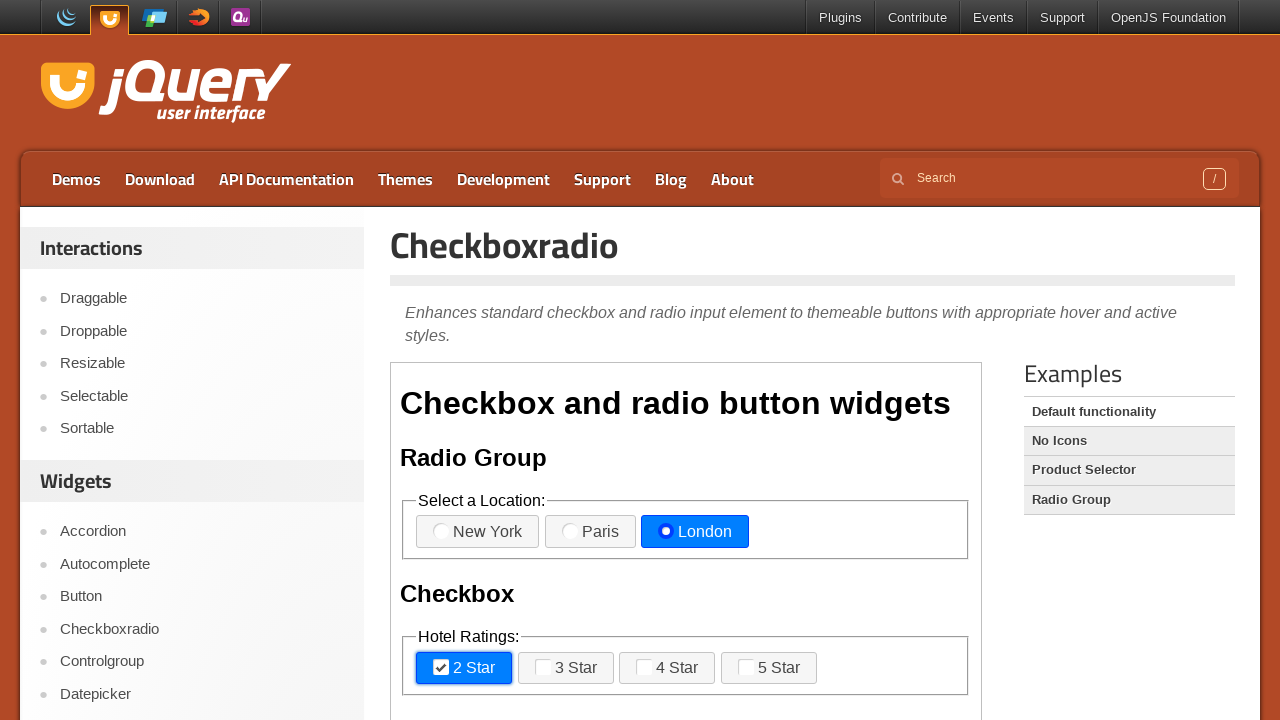

Checked hotel rating checkbox 2 at (566, 668) on iframe >> nth=0 >> internal:control=enter-frame >> label[for='checkbox-2']
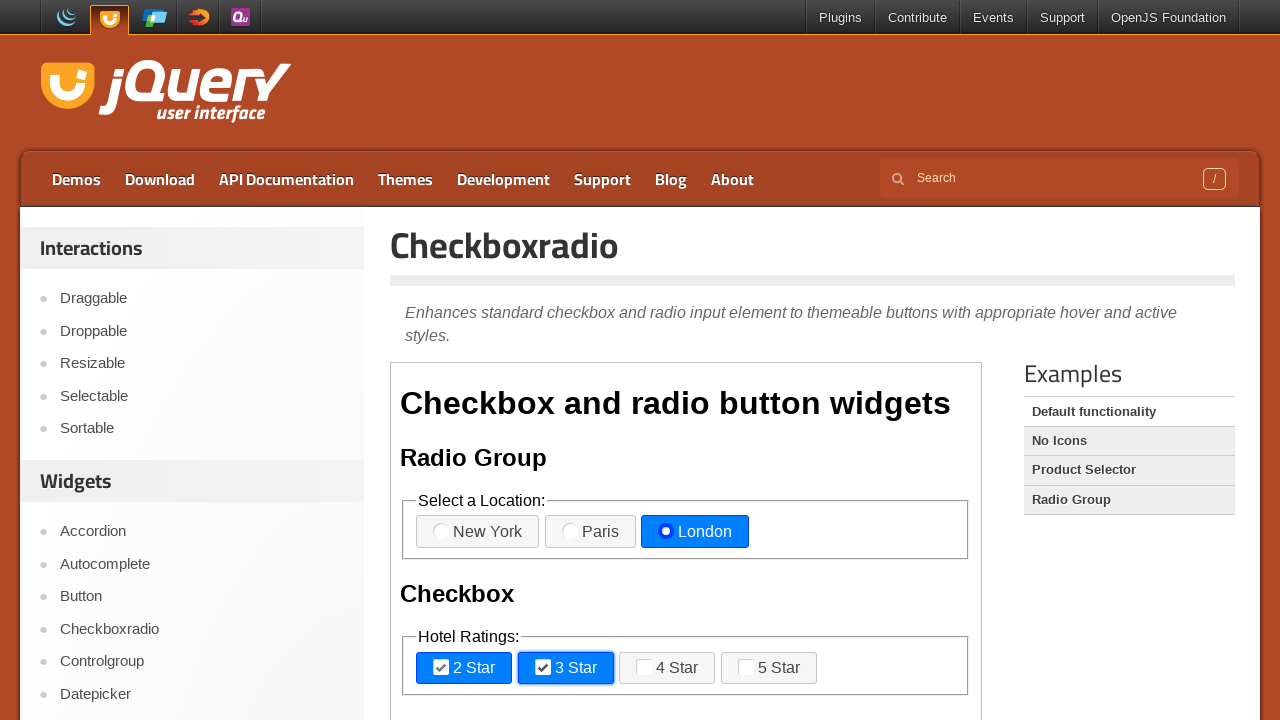

Checked hotel rating checkbox 3 at (667, 668) on iframe >> nth=0 >> internal:control=enter-frame >> label[for='checkbox-3']
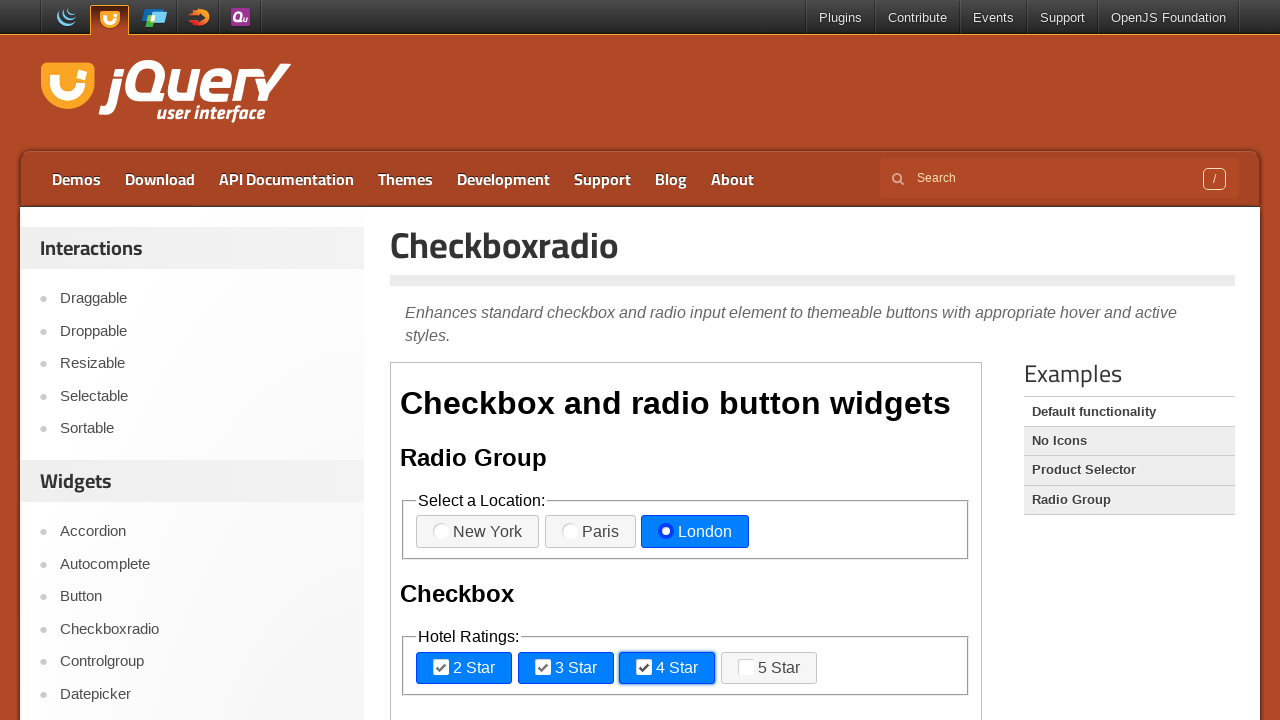

Checked hotel rating checkbox 4 at (769, 668) on iframe >> nth=0 >> internal:control=enter-frame >> label[for='checkbox-4']
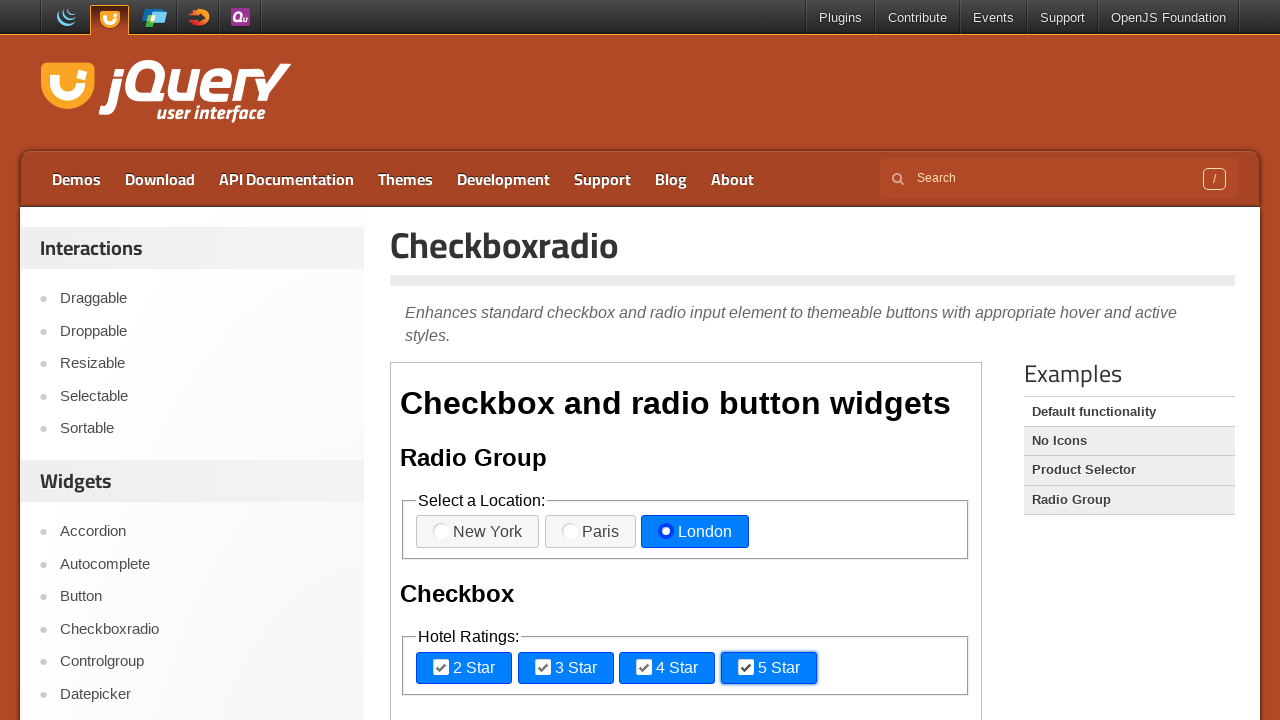

Checked bed type checkbox 1 at (476, 361) on iframe >> nth=0 >> internal:control=enter-frame >> label[for='checkbox-nested-1'
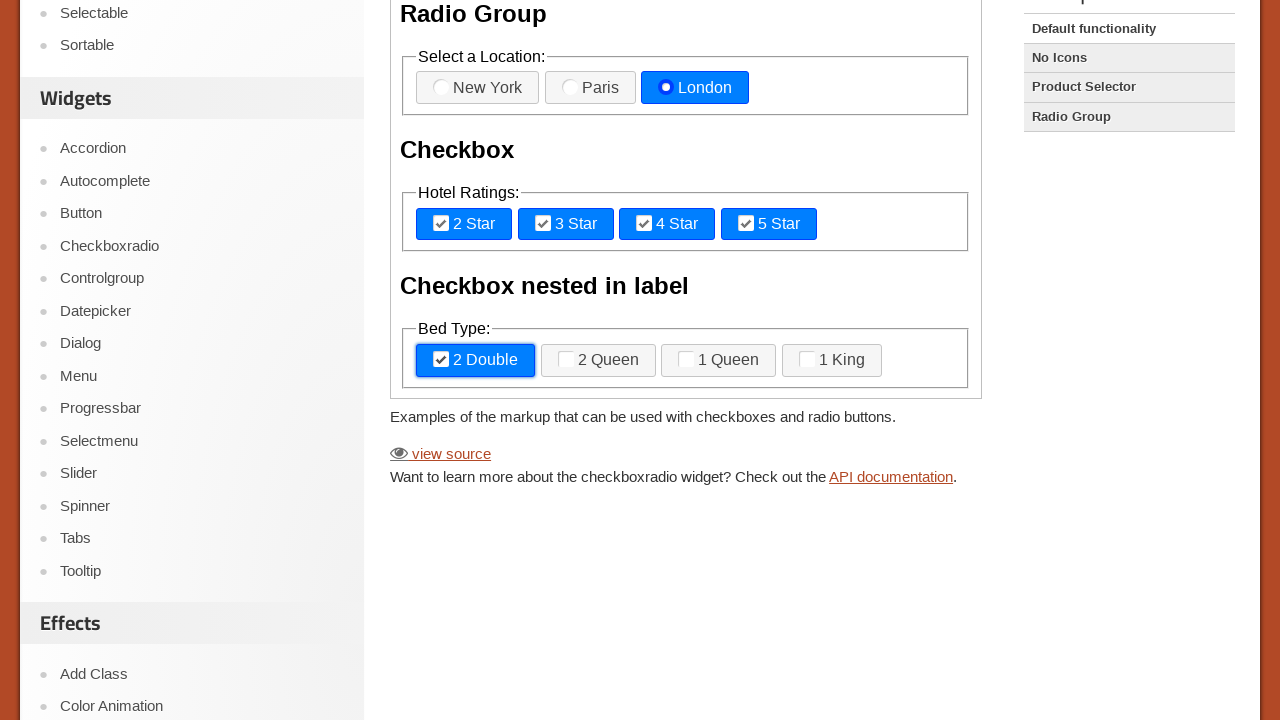

Checked bed type checkbox 2 at (598, 361) on iframe >> nth=0 >> internal:control=enter-frame >> label[for='checkbox-nested-2'
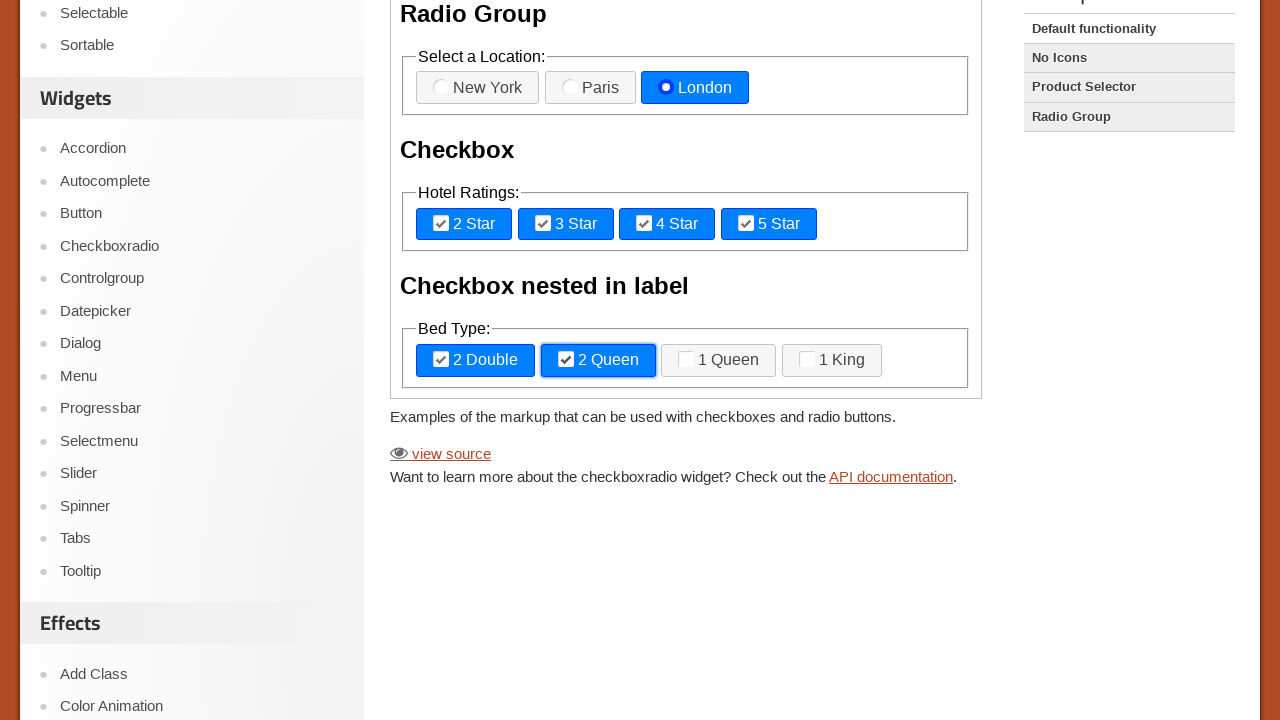

Checked bed type checkbox 3 at (719, 361) on iframe >> nth=0 >> internal:control=enter-frame >> label[for='checkbox-nested-3'
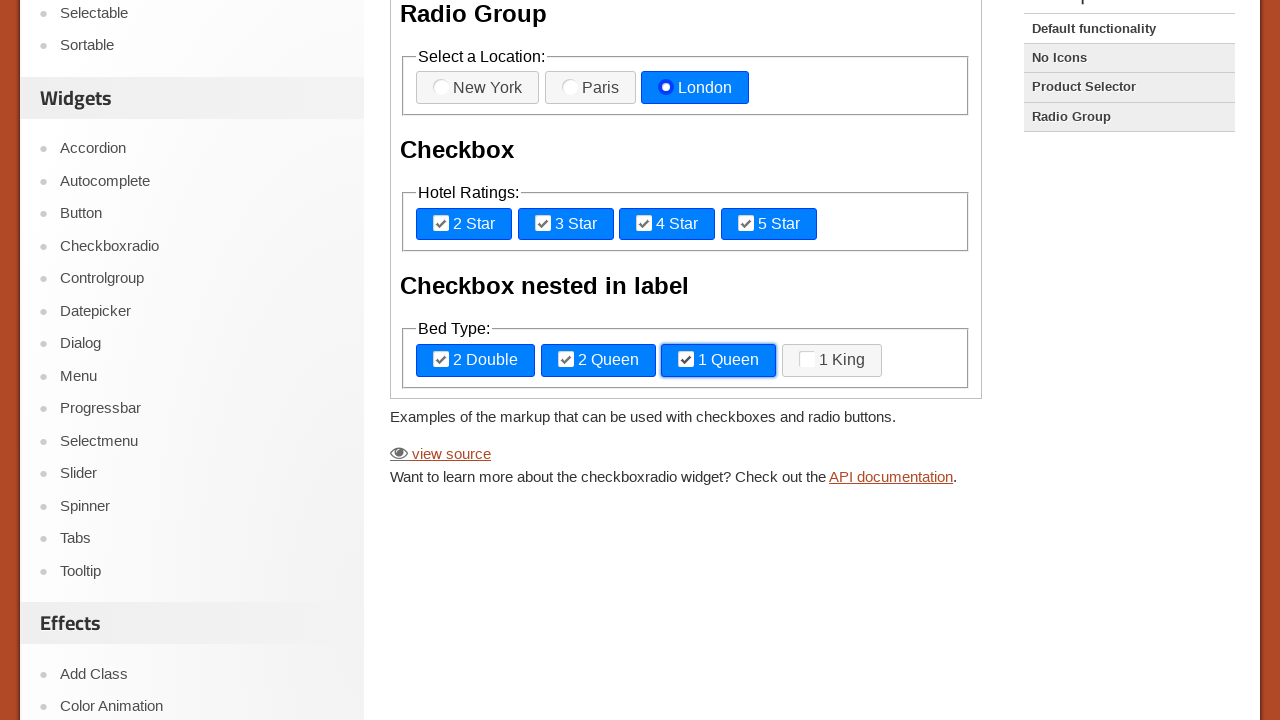

Checked bed type checkbox 4 at (832, 361) on iframe >> nth=0 >> internal:control=enter-frame >> label[for='checkbox-nested-4'
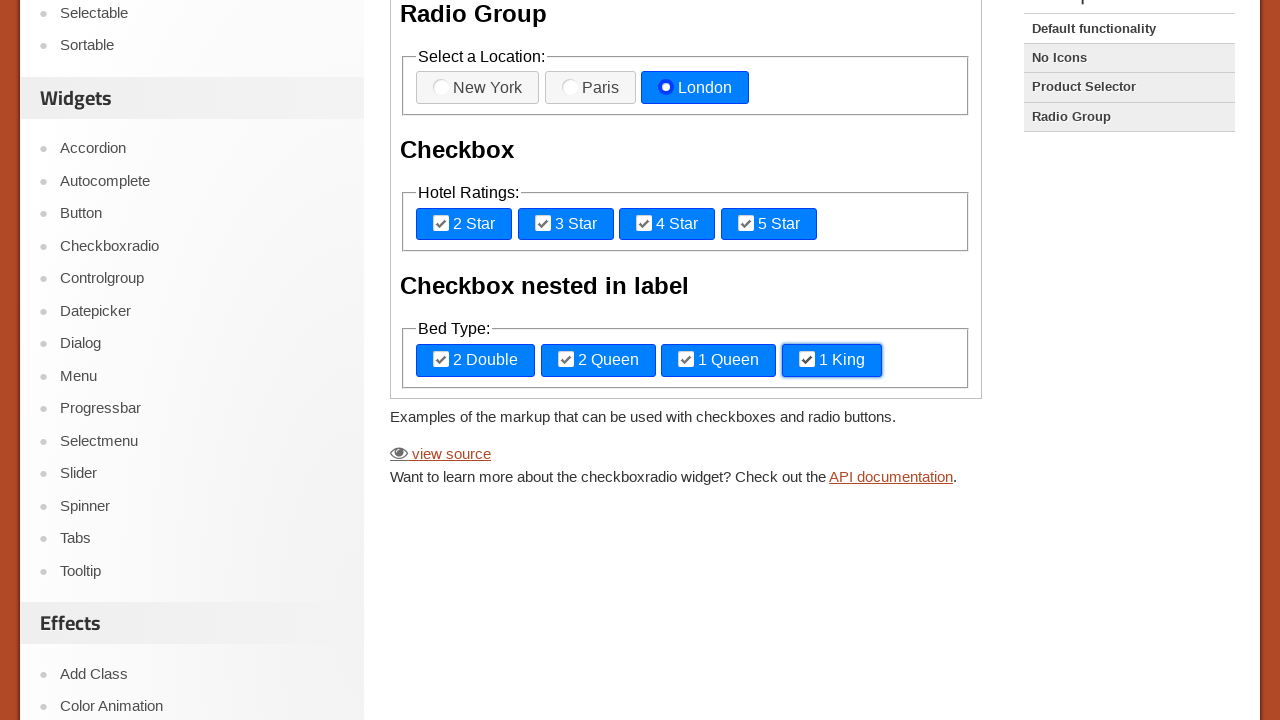

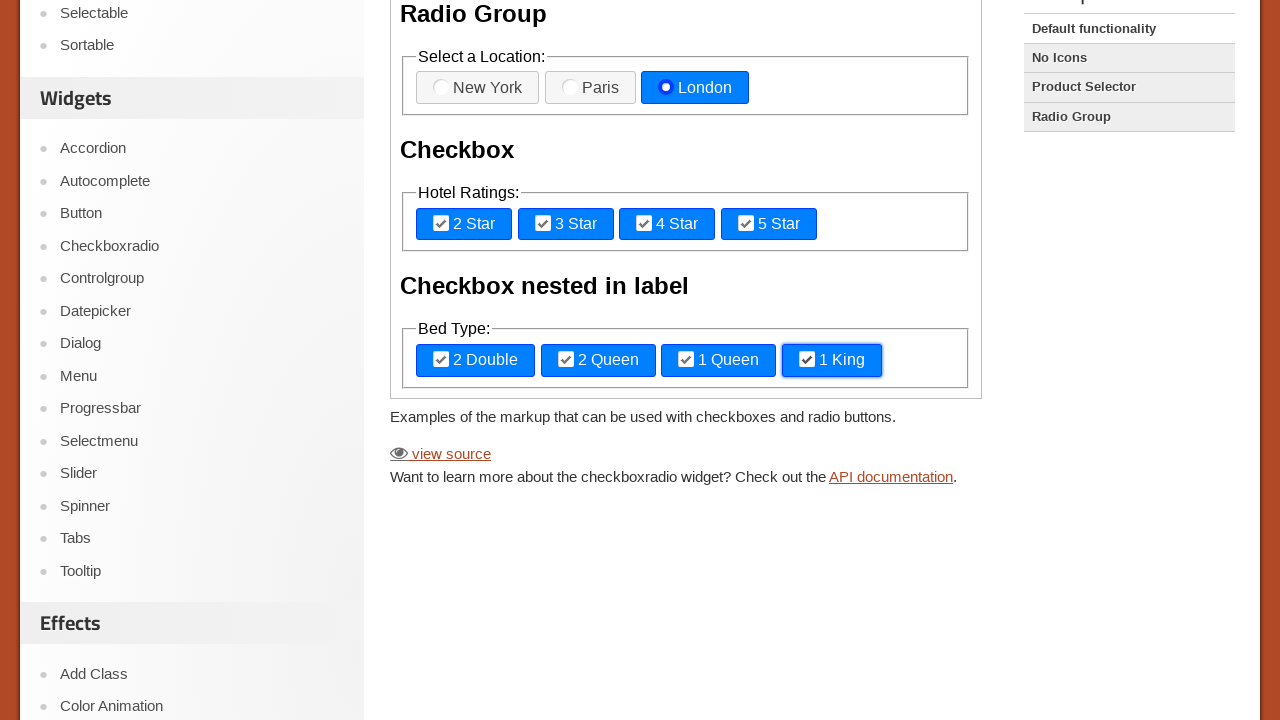